Tests basic browser navigation by visiting a page, navigating to another page, using browser back button, and refreshing the page.

Starting URL: https://rahulshettyacademy.com/

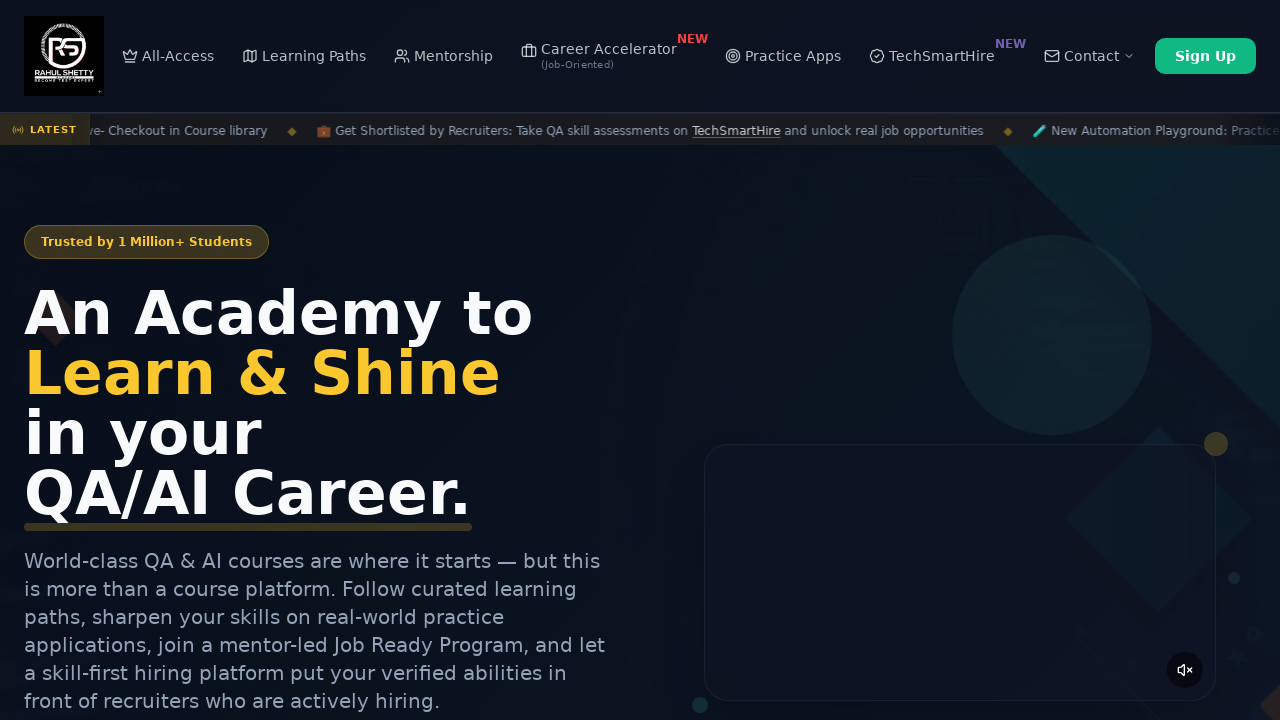

Set browser viewport to 1920x1080
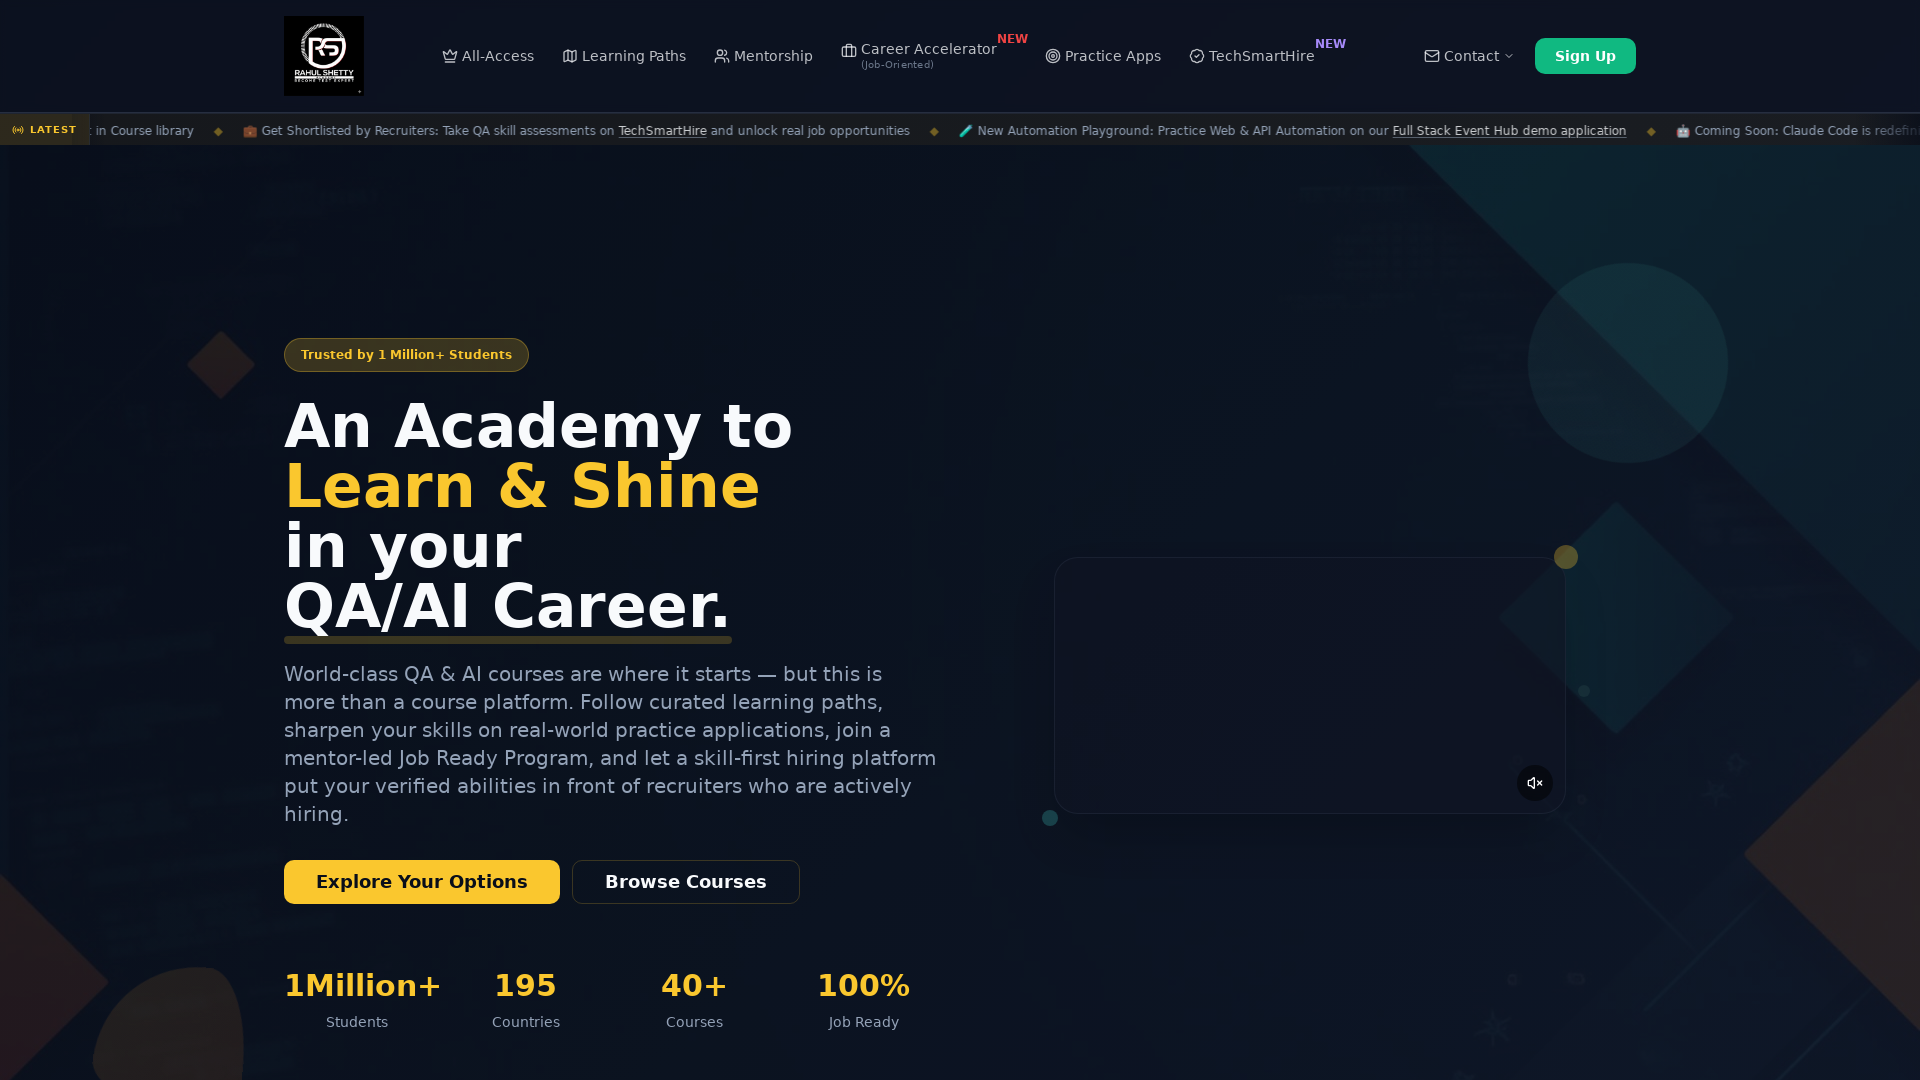

Navigated to https://rahulshettyacademy.com/AutomationPractice/
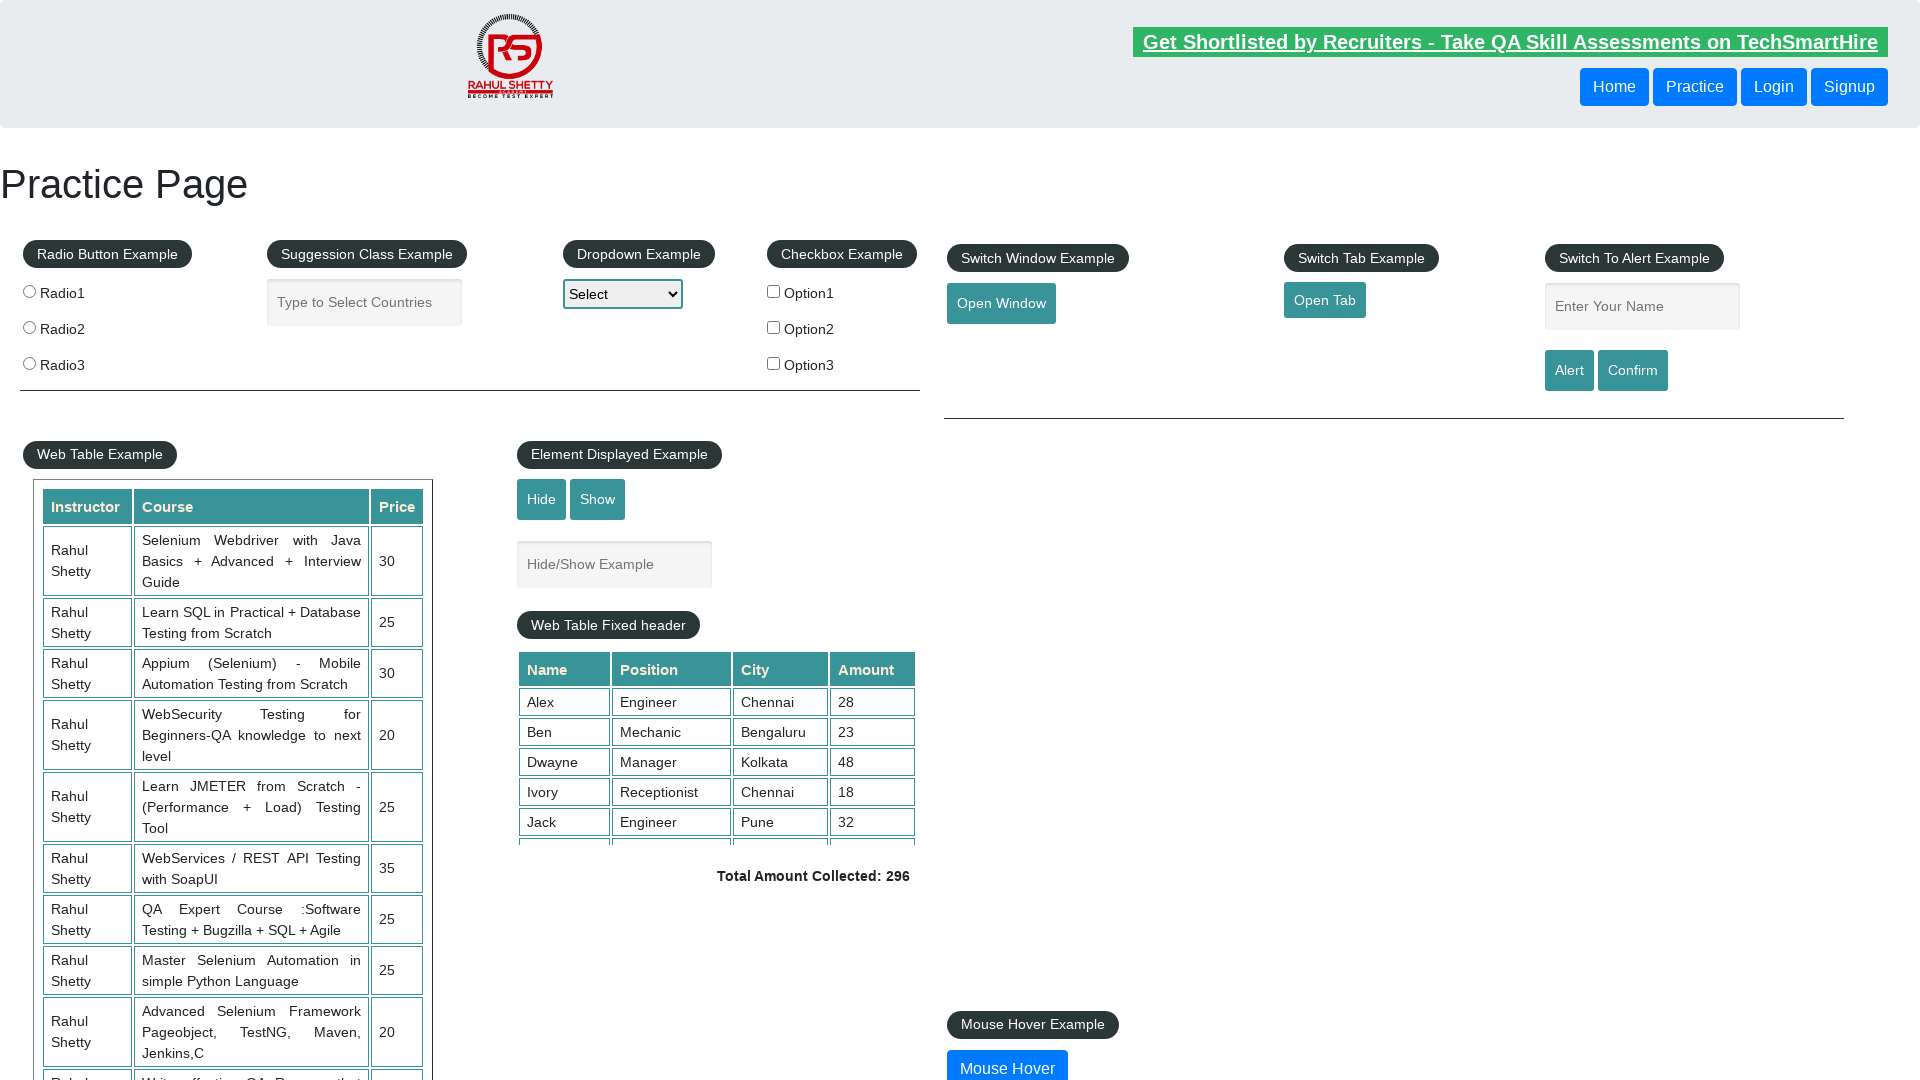

Used browser back button to navigate to previous page
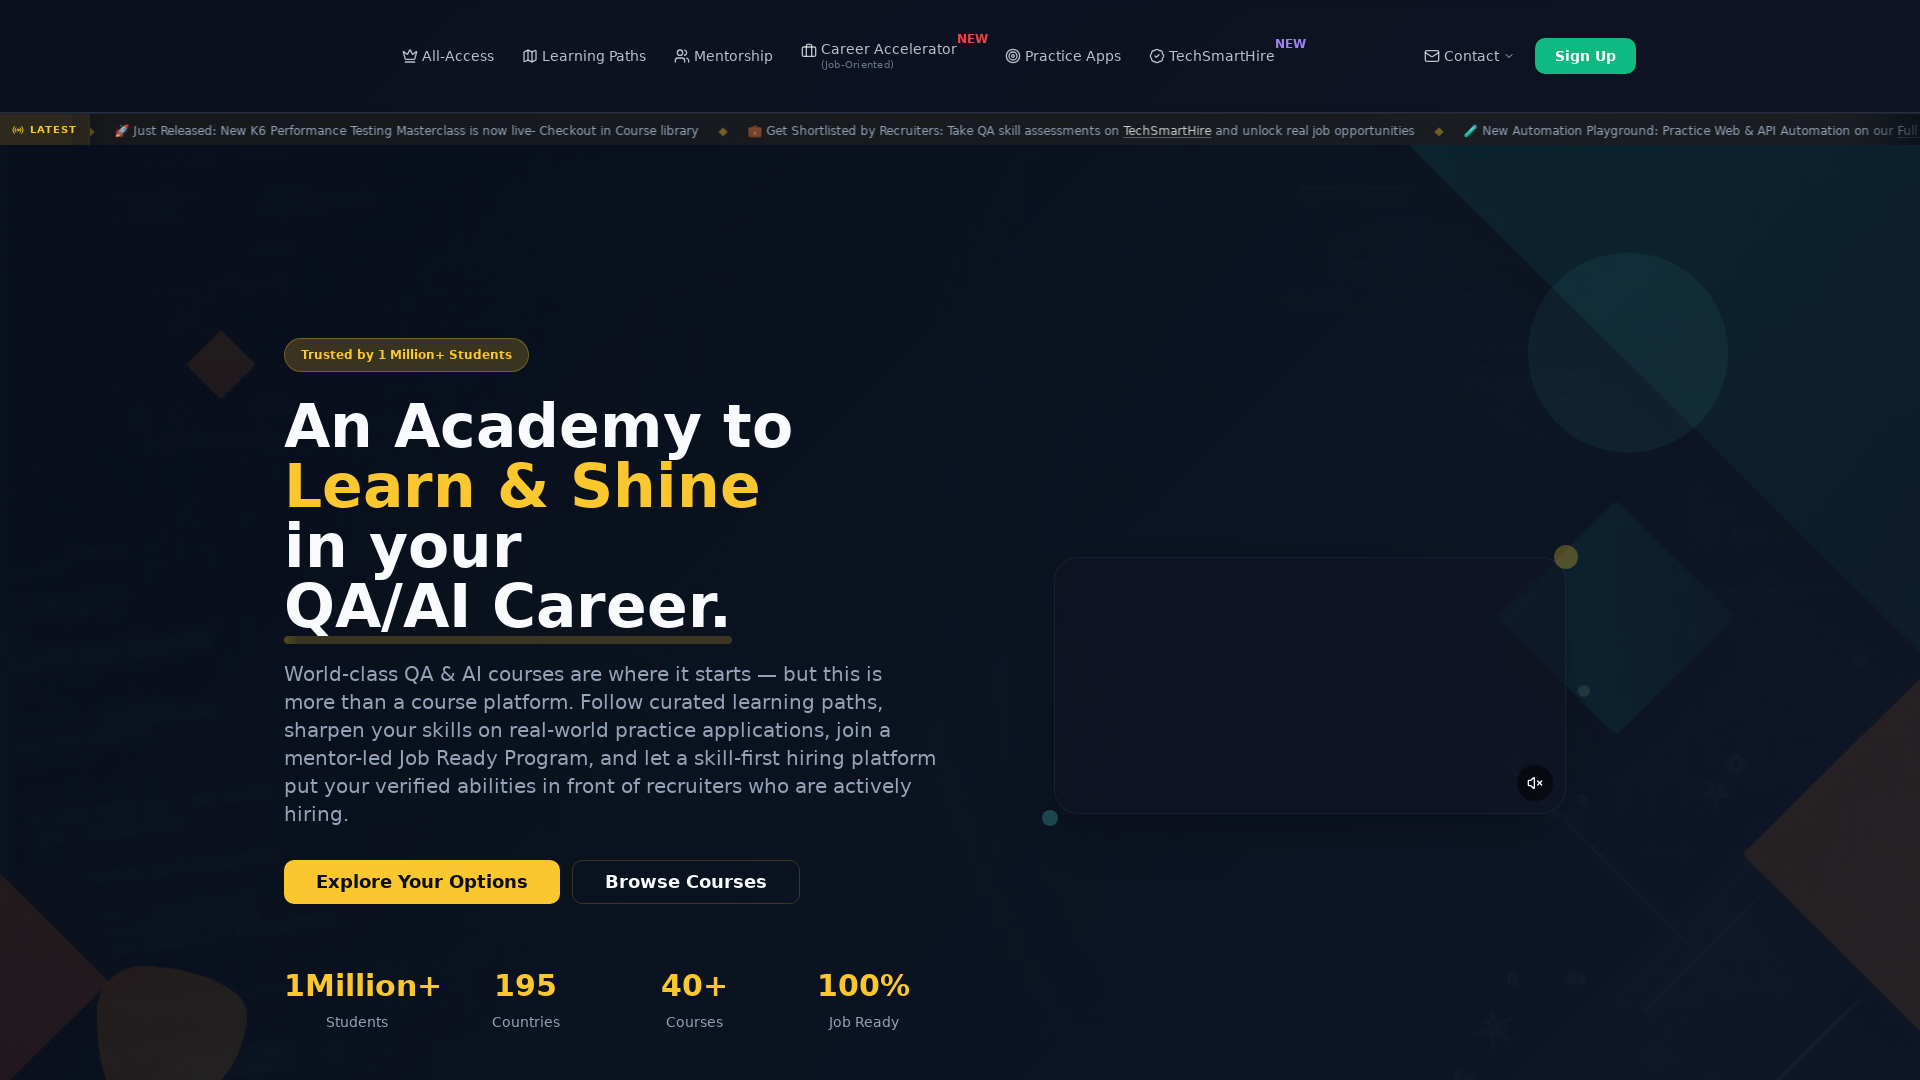

Refreshed the current page
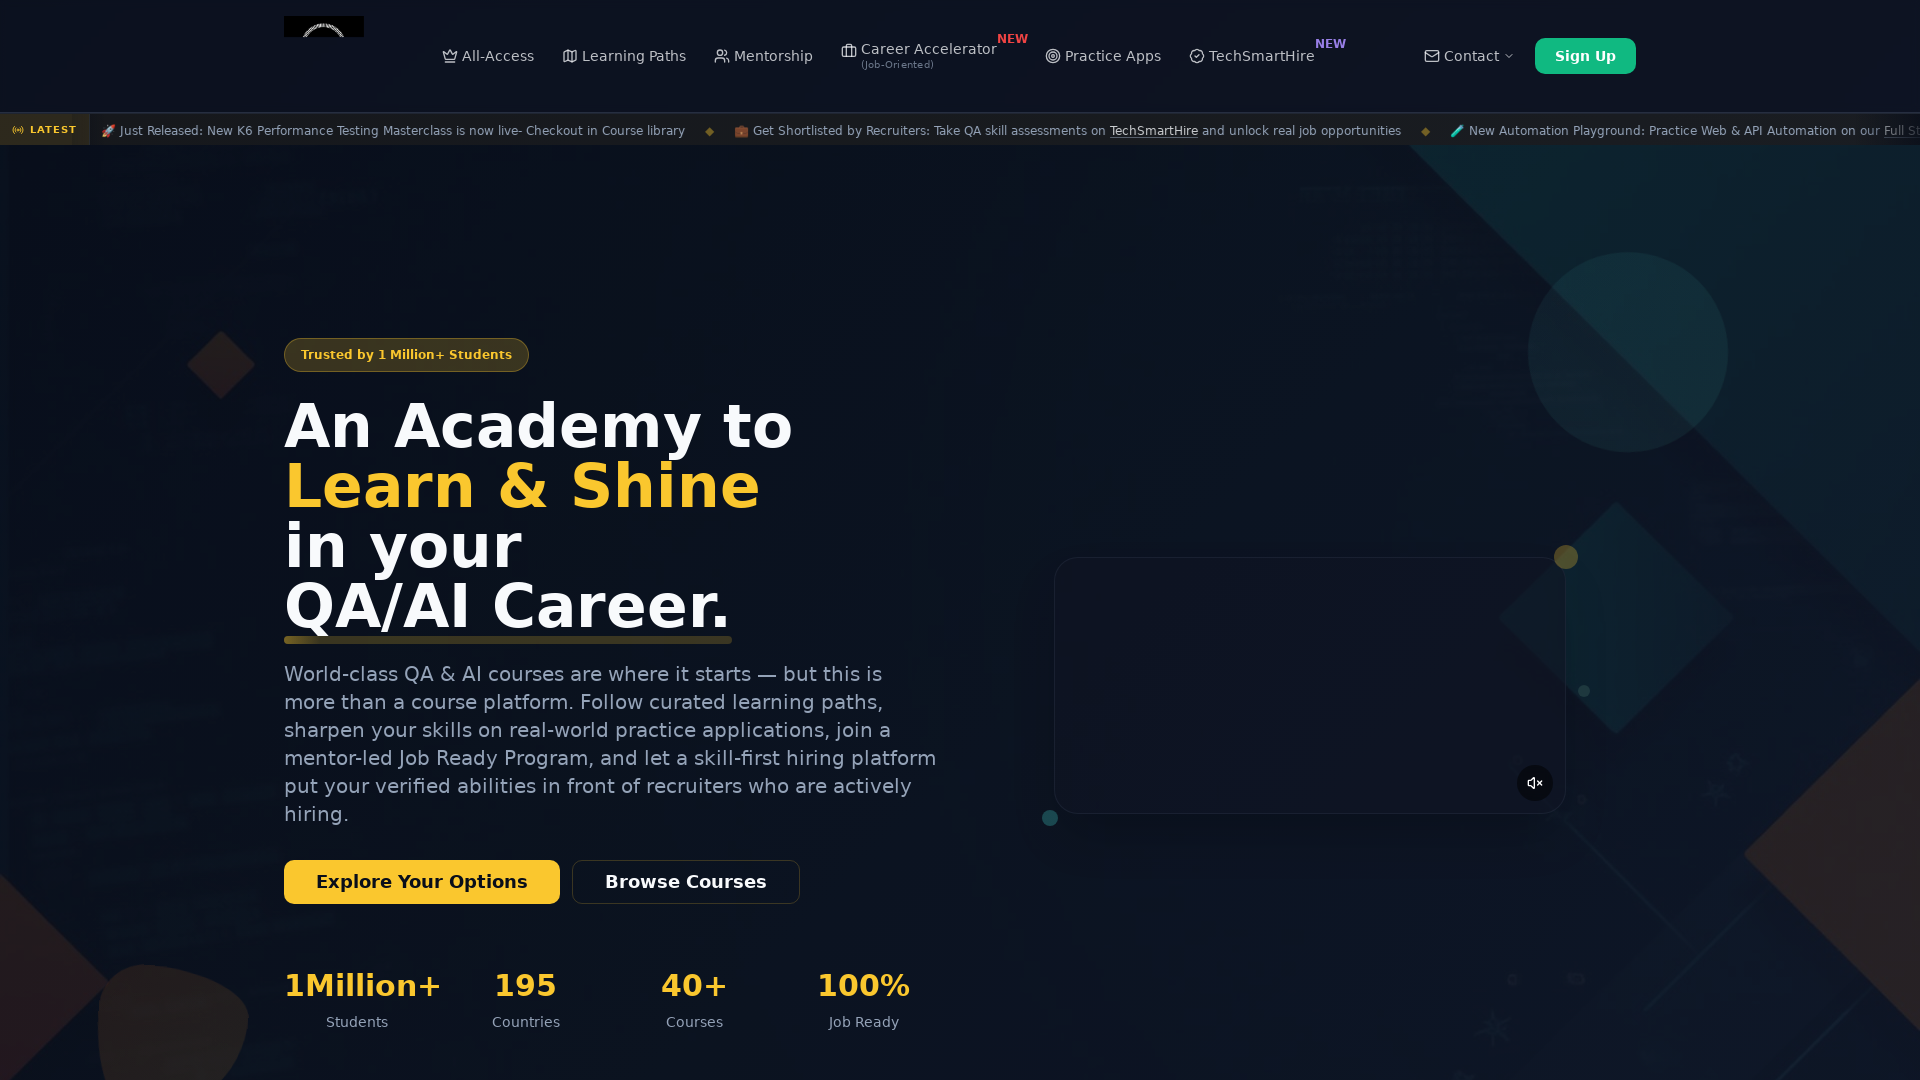

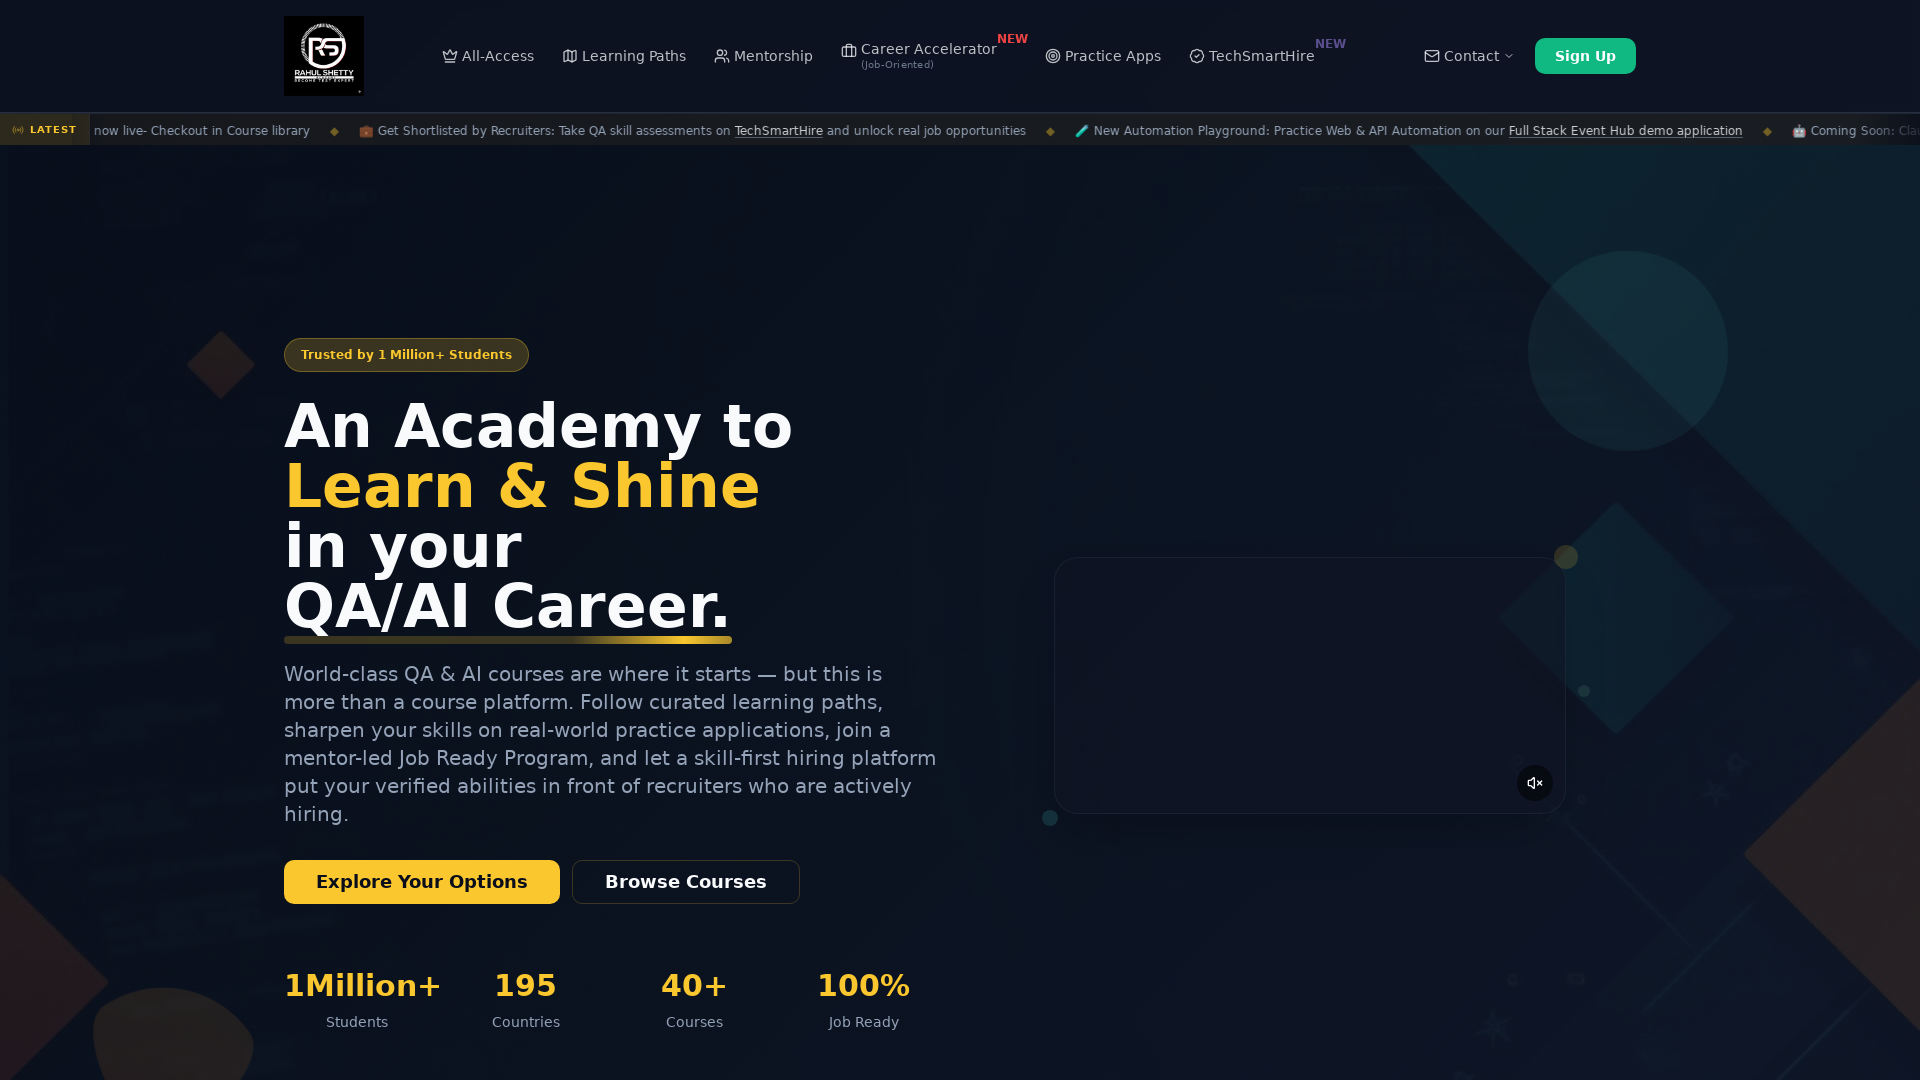